Scrapes earthquake information from EMSC website

Starting URL: https://www.emsc-csem.org/Earthquake/

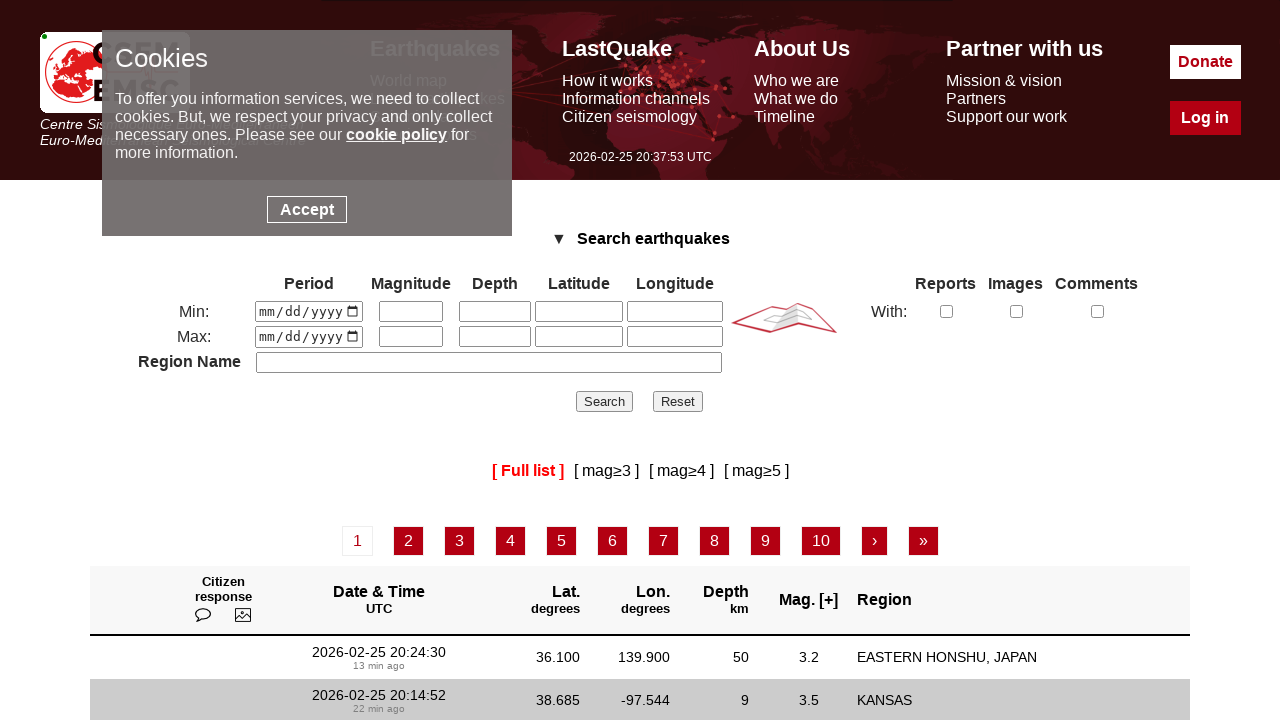

Waited for EMSC website to fully load (networkidle state reached)
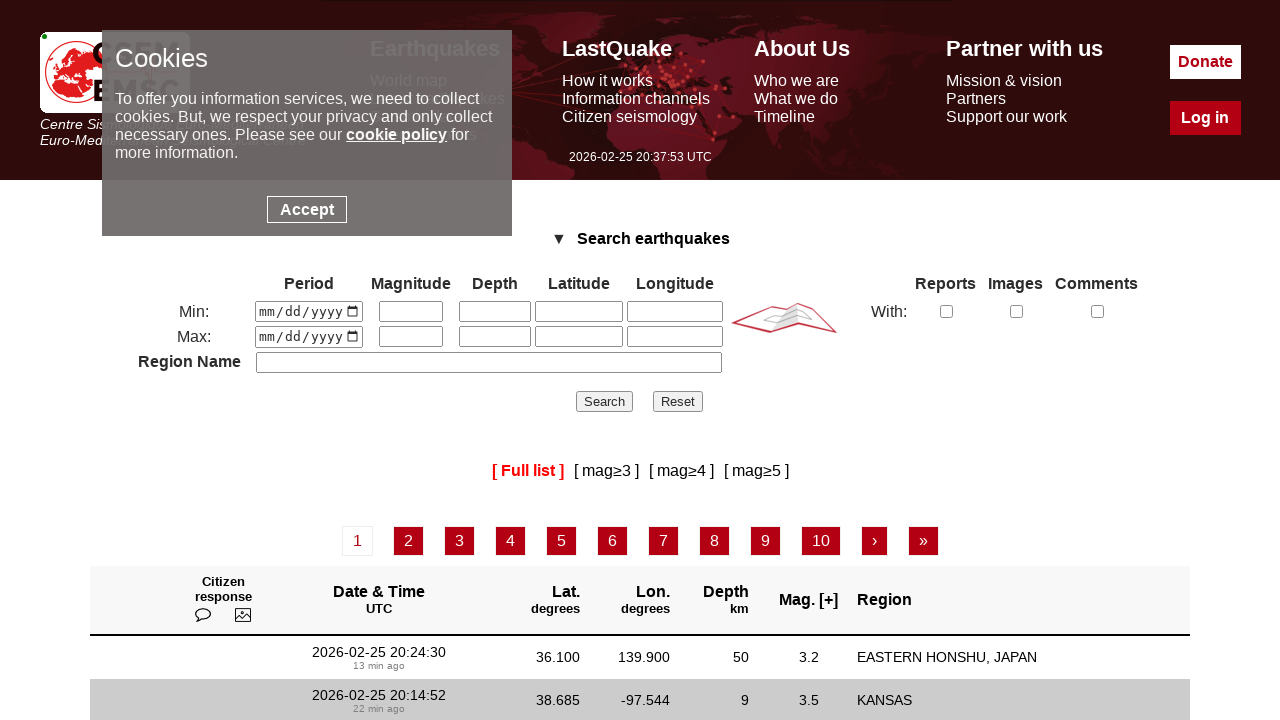

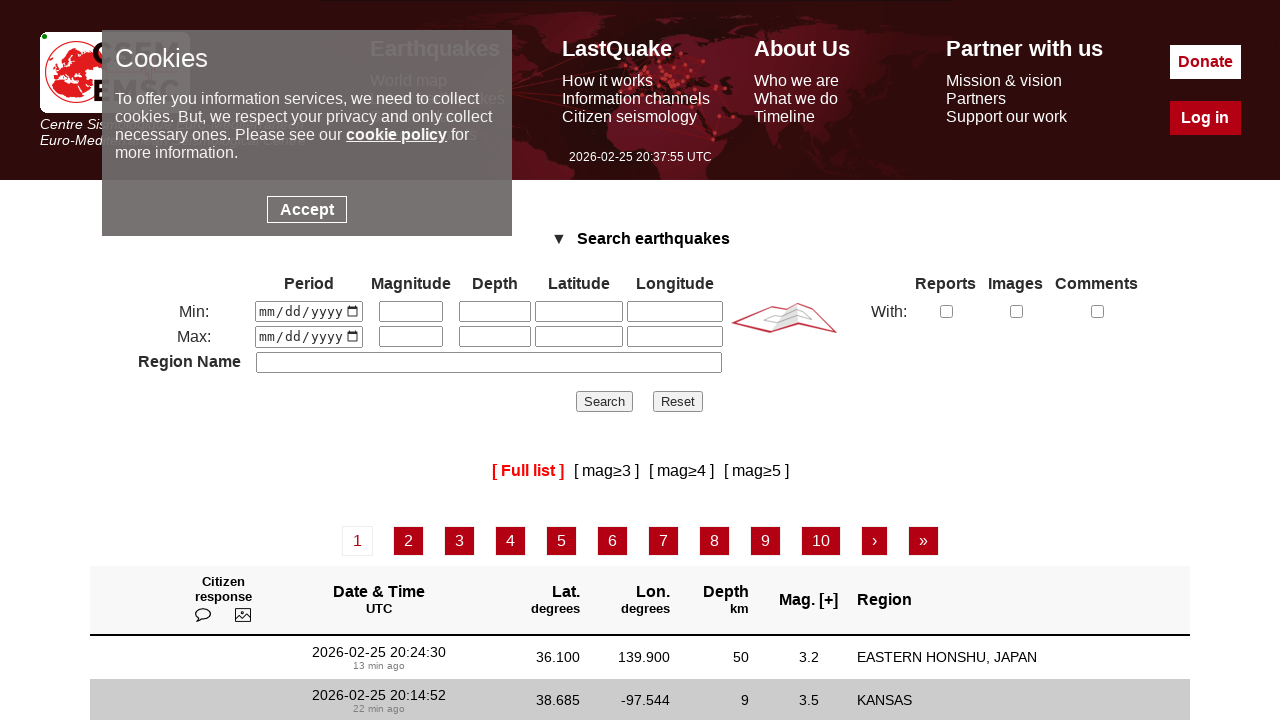